Tests a data types form by filling in personal information fields (name, address, email, phone, city, country, job, company) while leaving zip-code empty, then submits the form and verifies validation styling - expecting red background for empty zip-code and green for filled fields.

Starting URL: https://bonigarcia.dev/selenium-webdriver-java/data-types.html

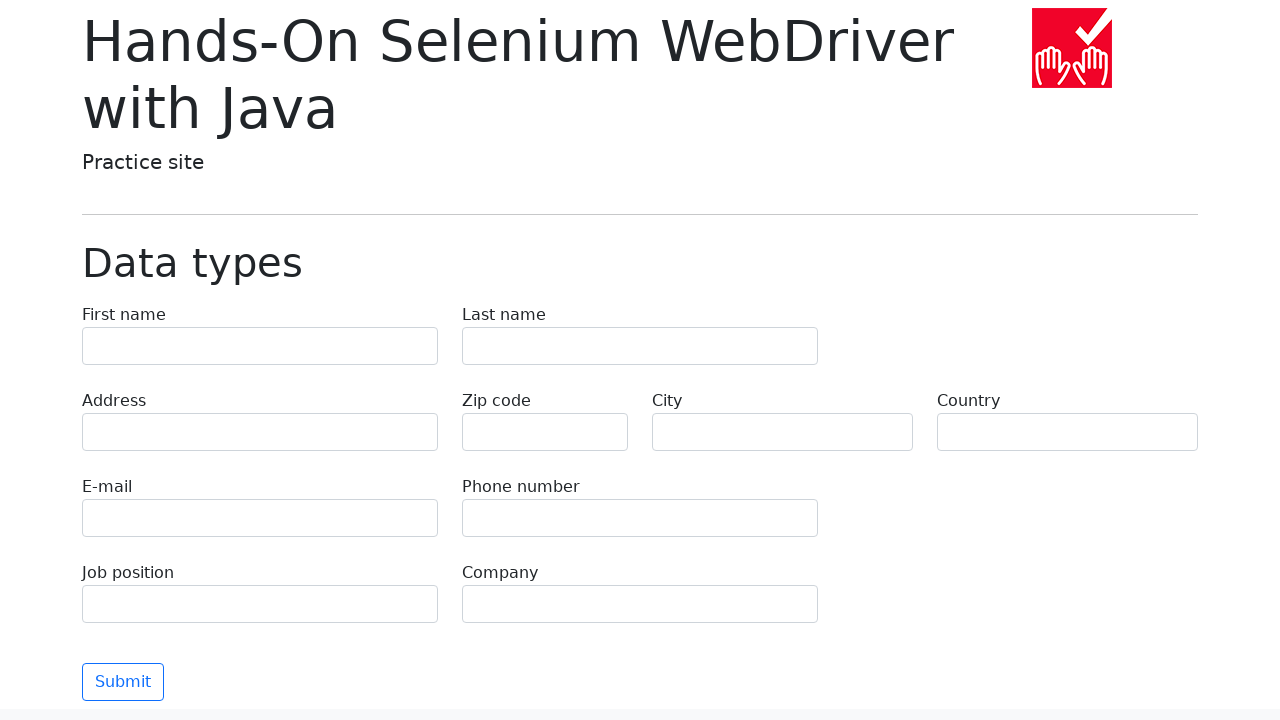

Filled first name field with 'Иван' on input[name='first-name']
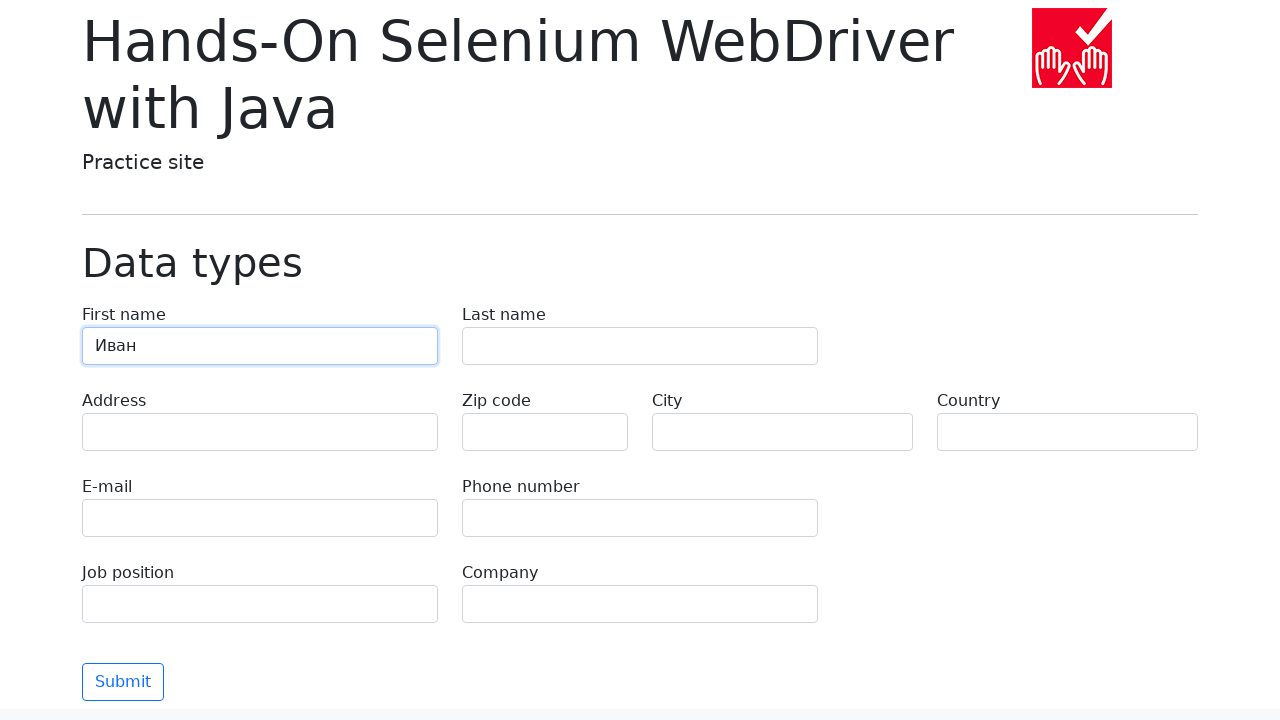

Filled last name field with 'Петров' on input[name='last-name']
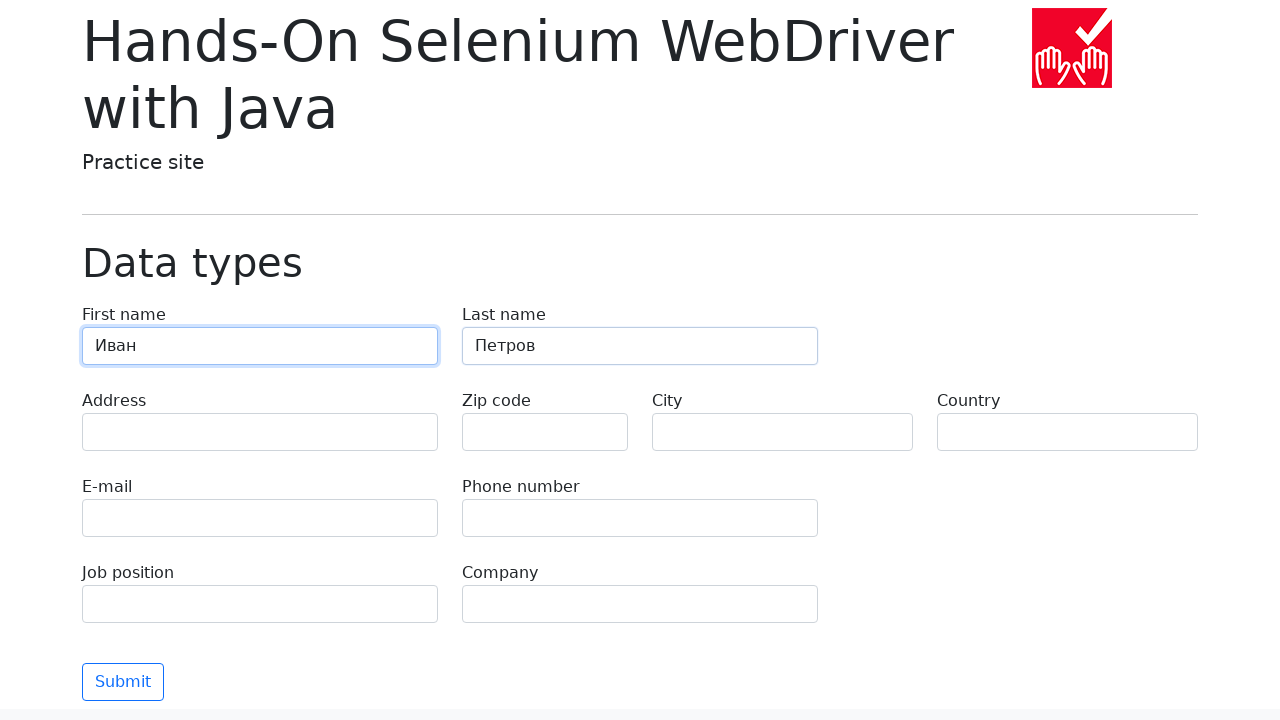

Filled address field with 'Ленина, 55-3' on input[name='address']
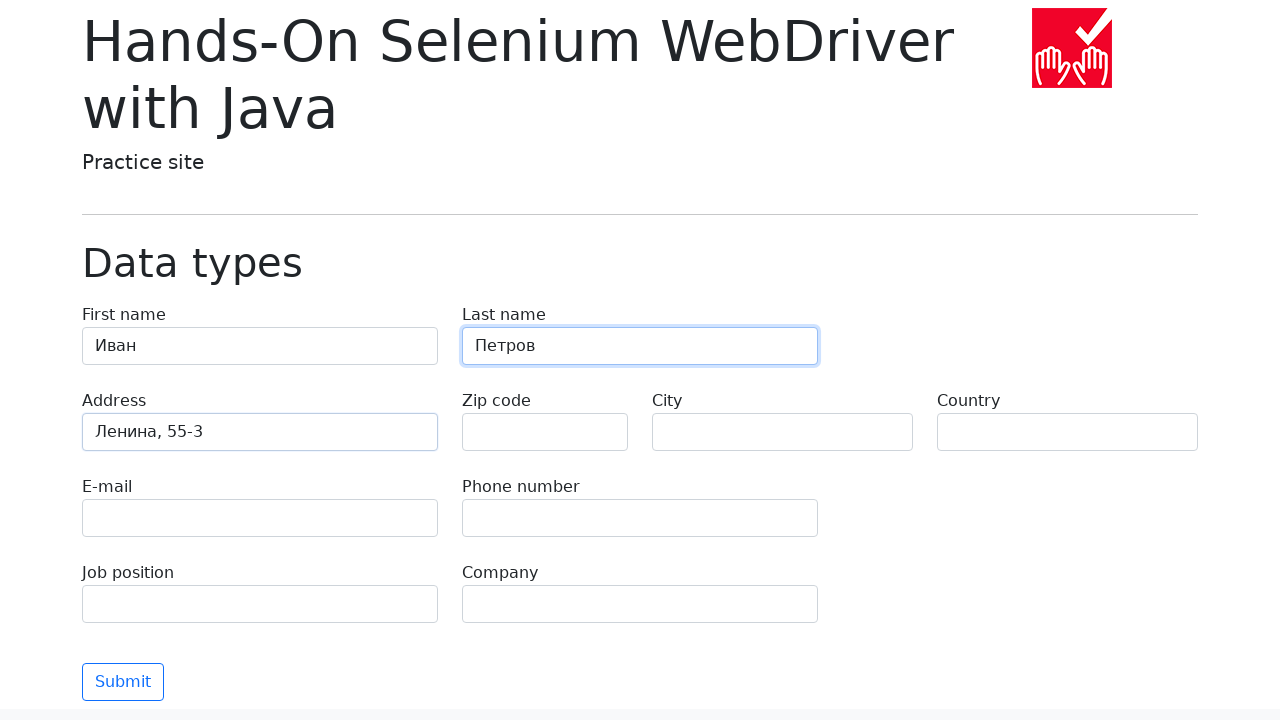

Filled email field with 'test@skypro.com' on input[name='e-mail']
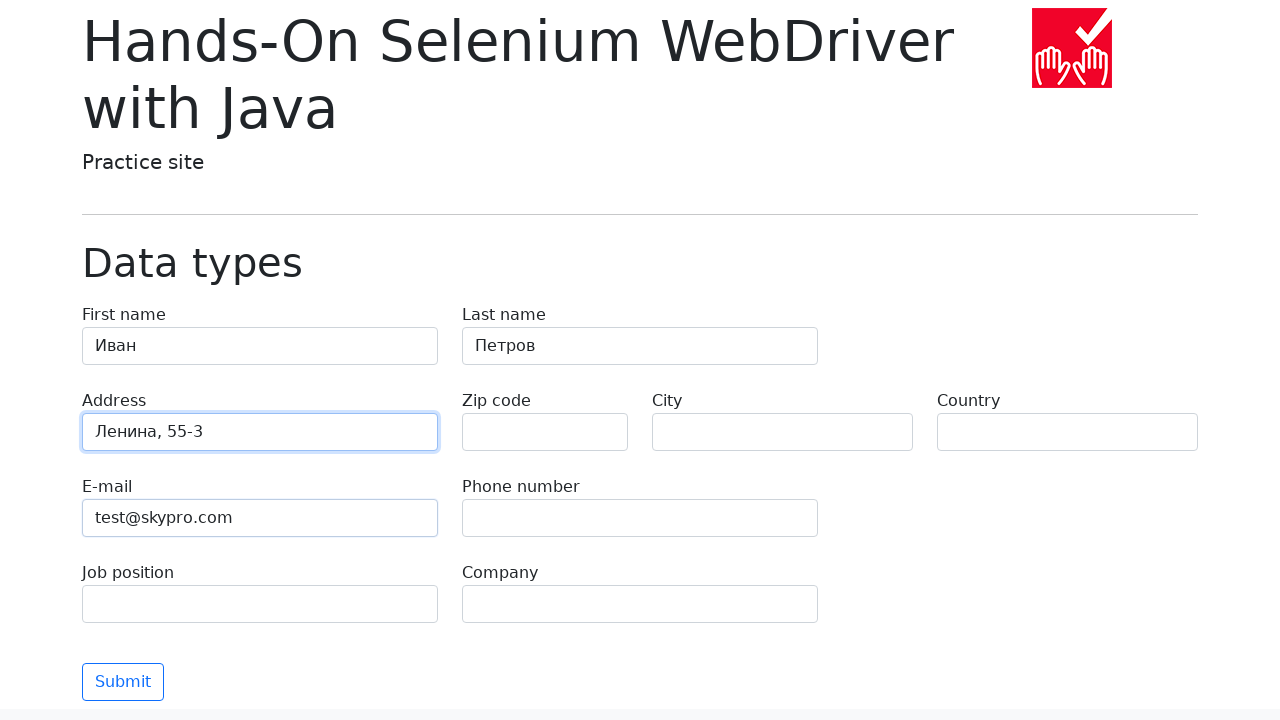

Filled phone field with '+7985899998787' on input[name='phone']
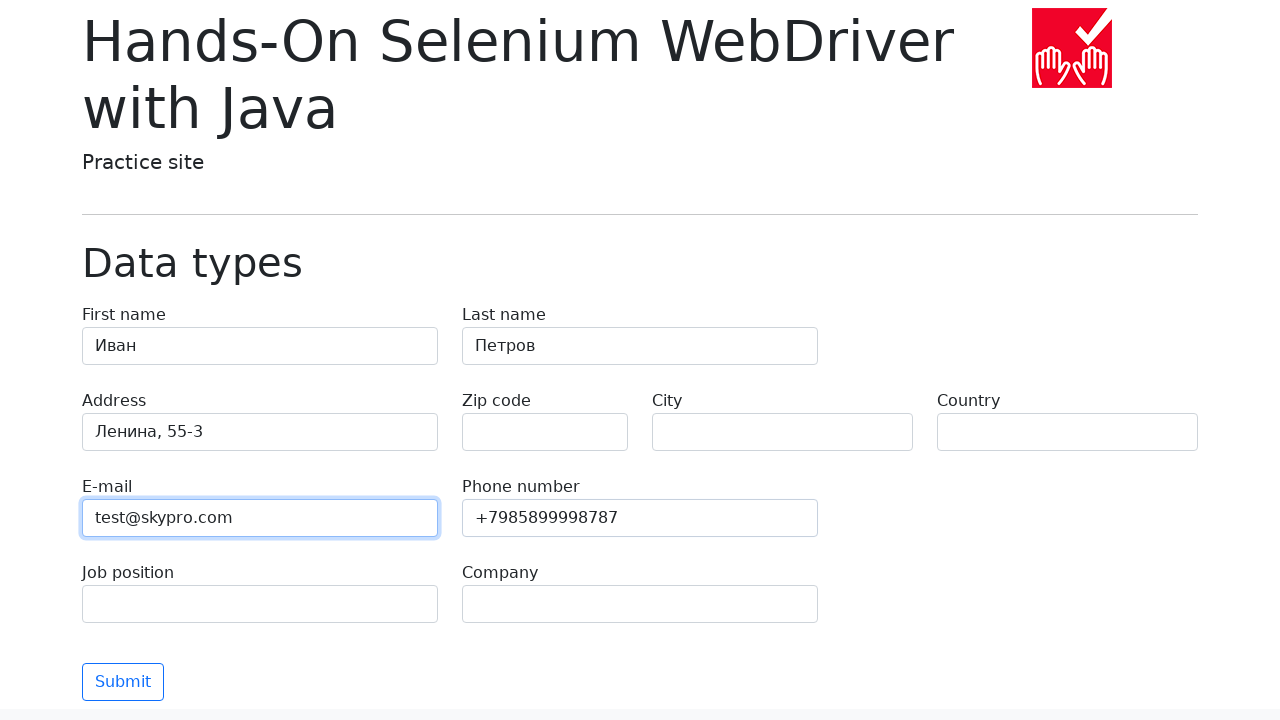

Left zip-code field empty on input[name='zip-code']
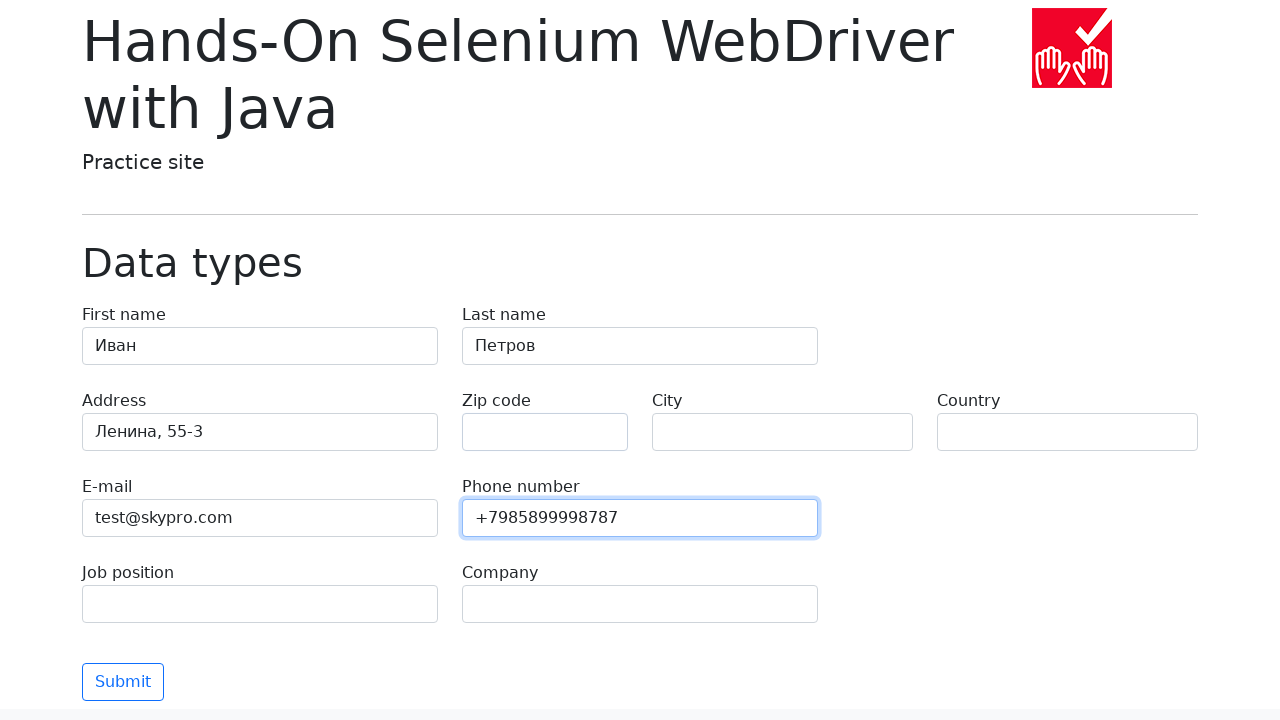

Filled city field with 'Москва' on input[name='city']
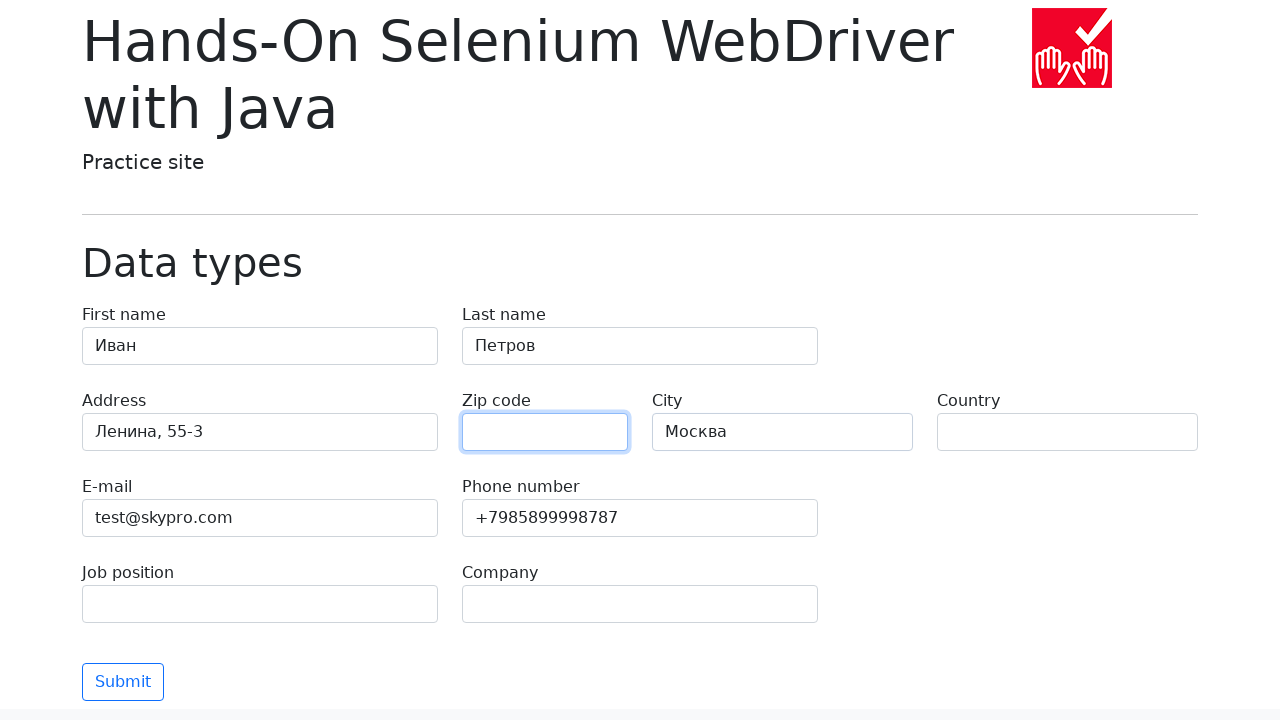

Filled country field with 'Россия' on input[name='country']
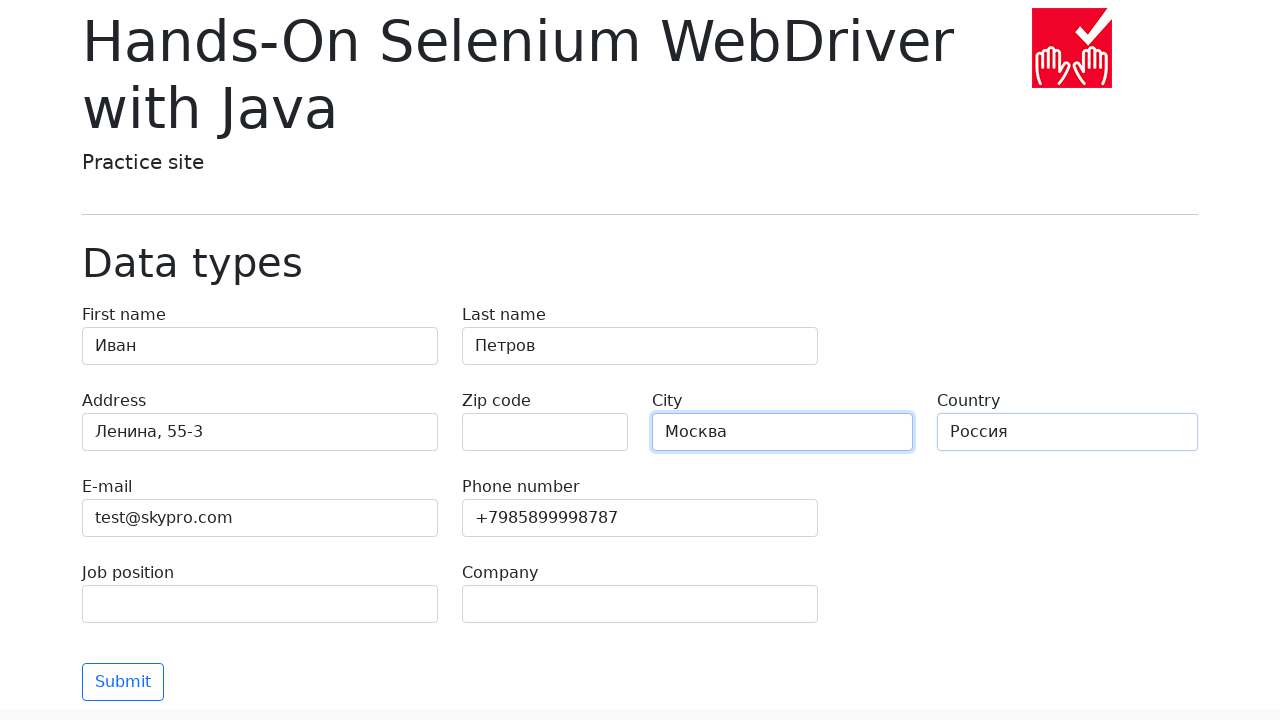

Filled job position field with 'QA' on input[name='job-position']
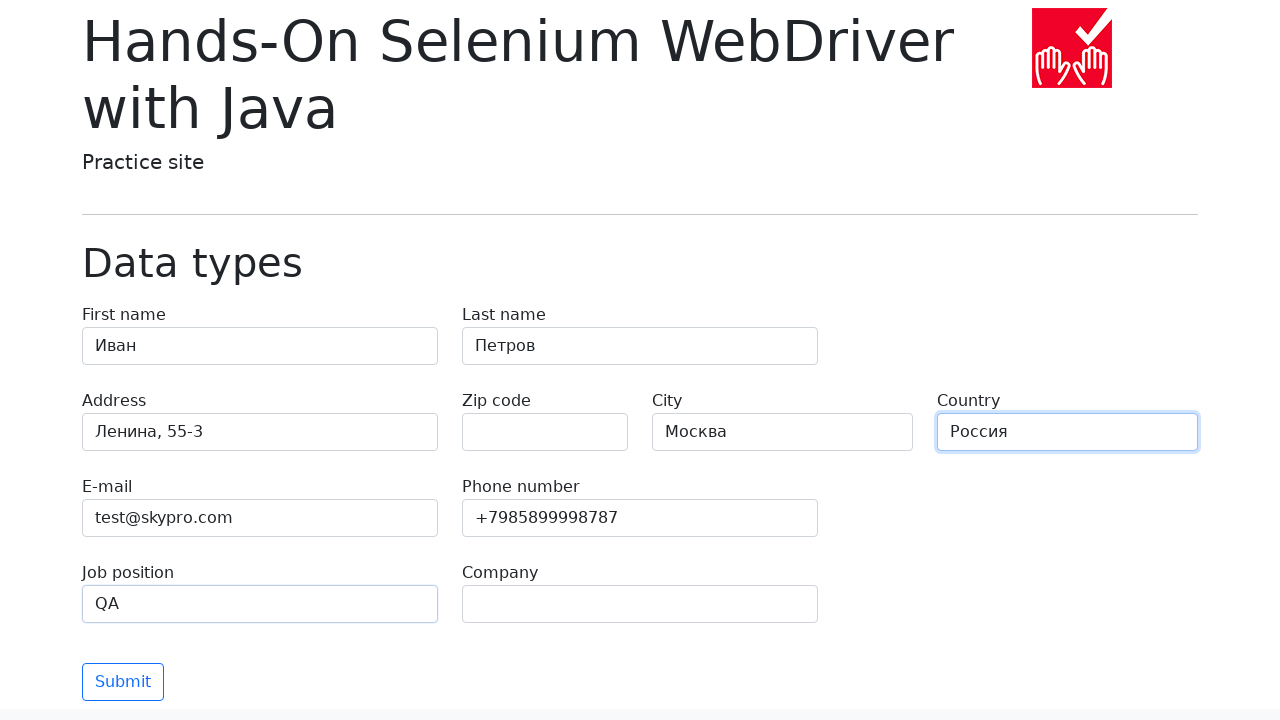

Filled company field with 'SkyPro' on input[name='company']
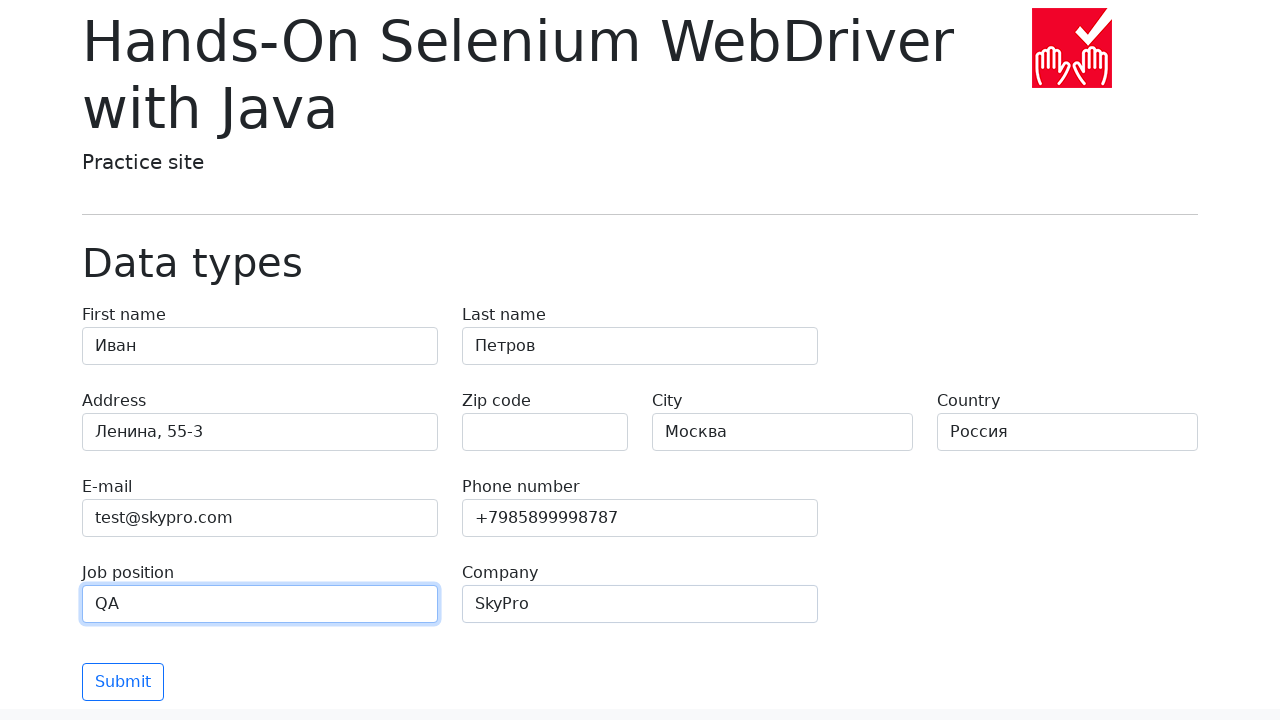

Scrolled submit button into view
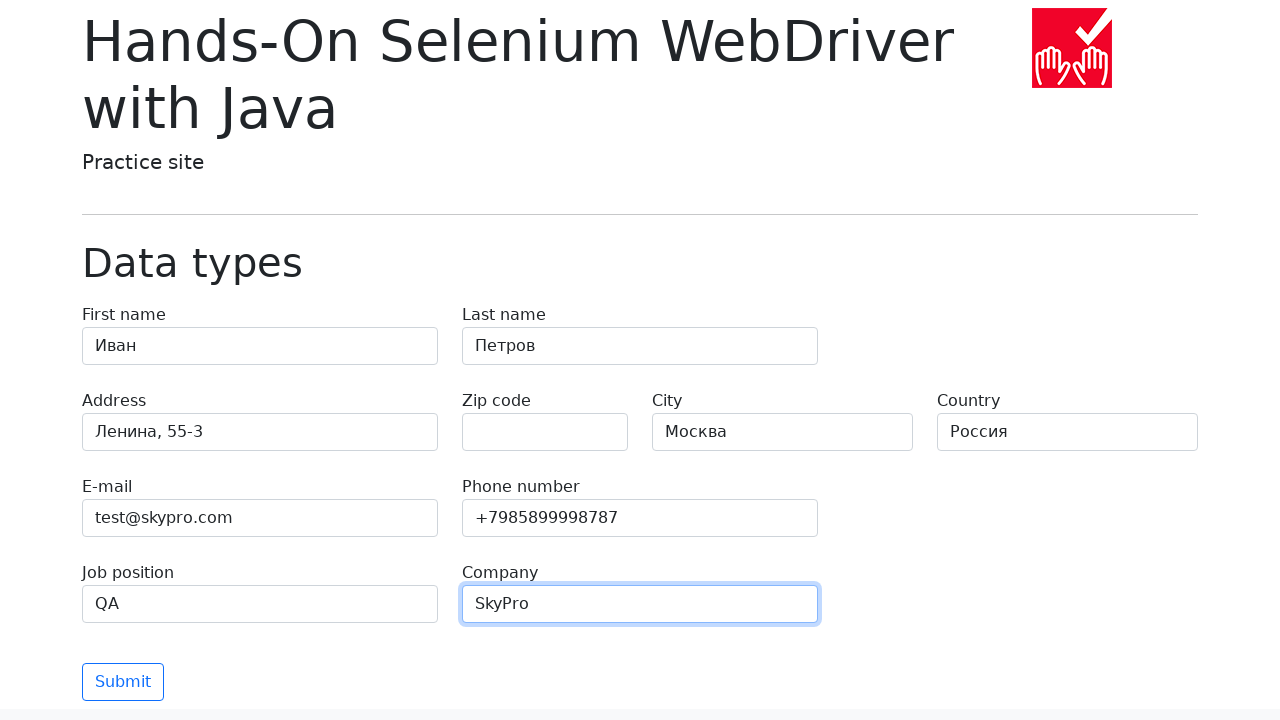

Clicked submit button to submit form at (123, 682) on button.btn.btn-outline-primary.mt-3
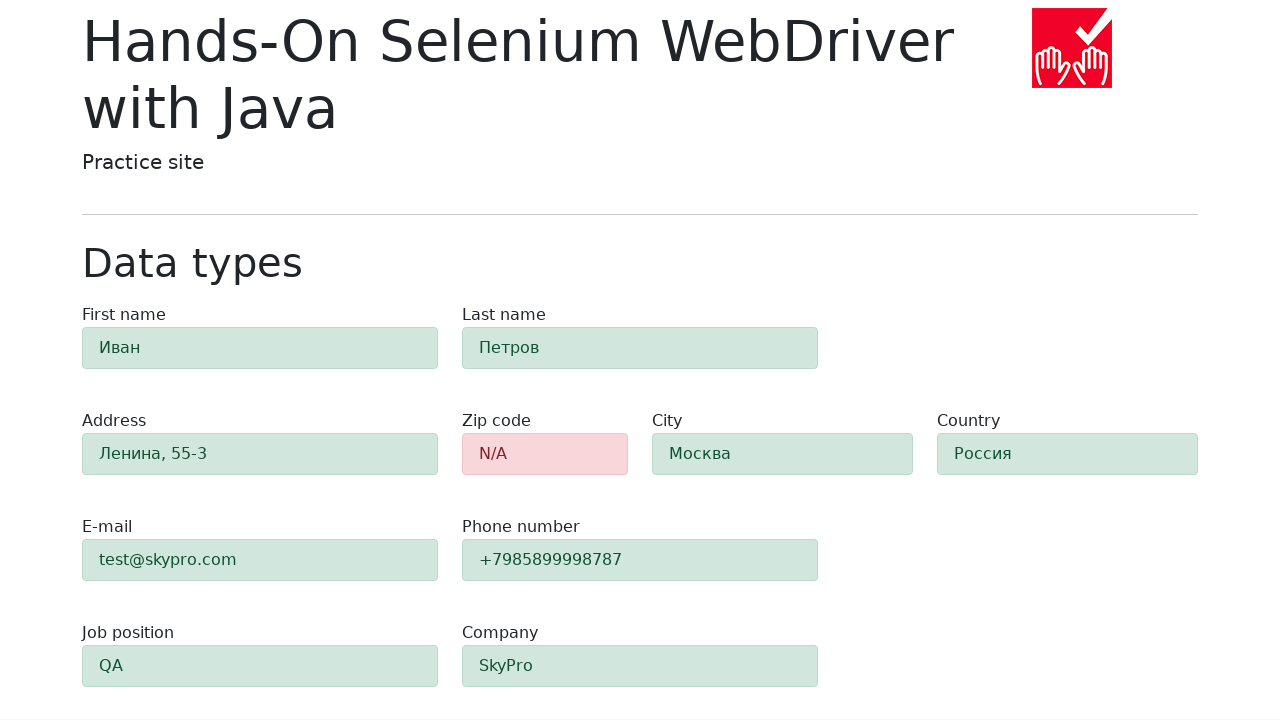

Form validation results appeared
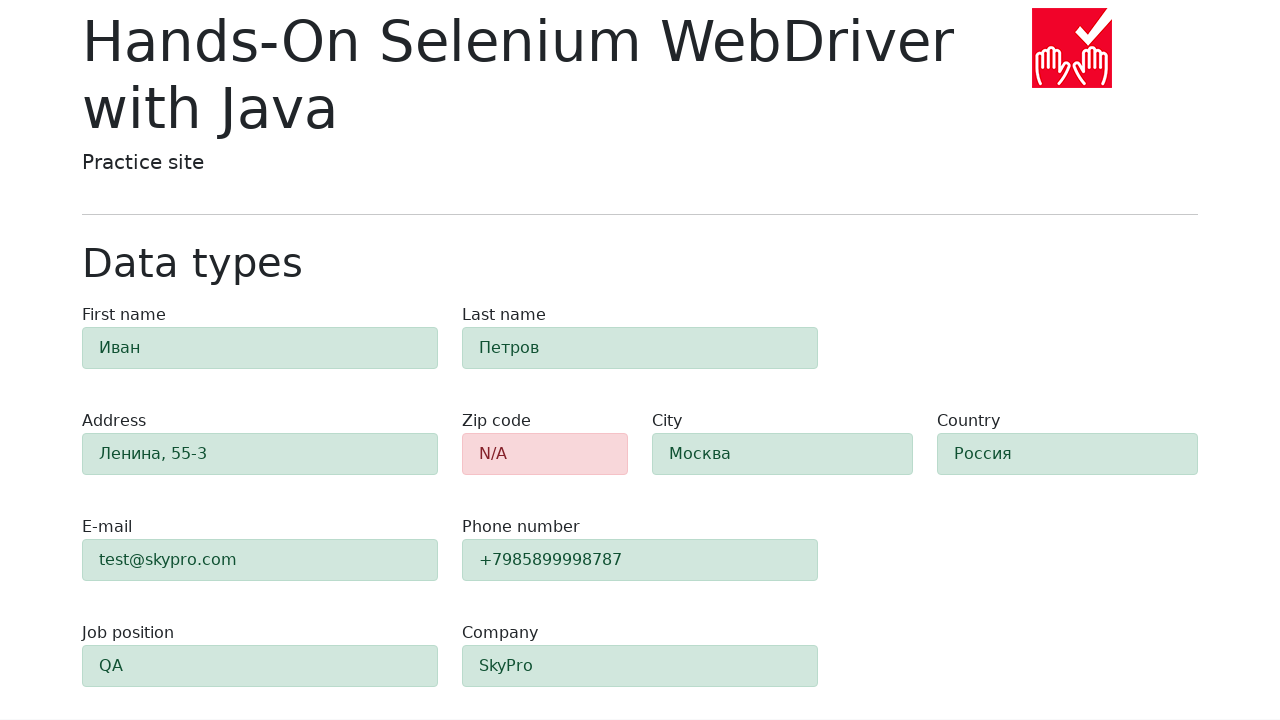

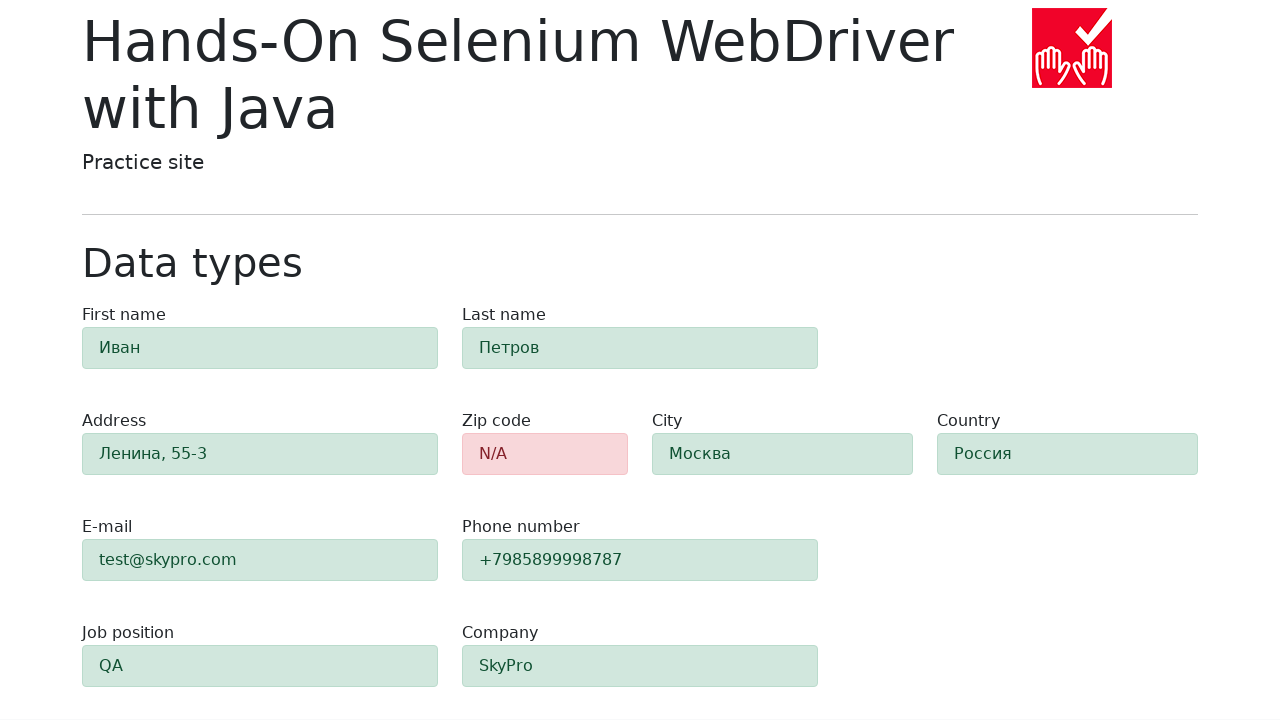